Tests sorting the Due column in ascending order by clicking the column header and verifying the values are sorted correctly

Starting URL: http://the-internet.herokuapp.com/tables

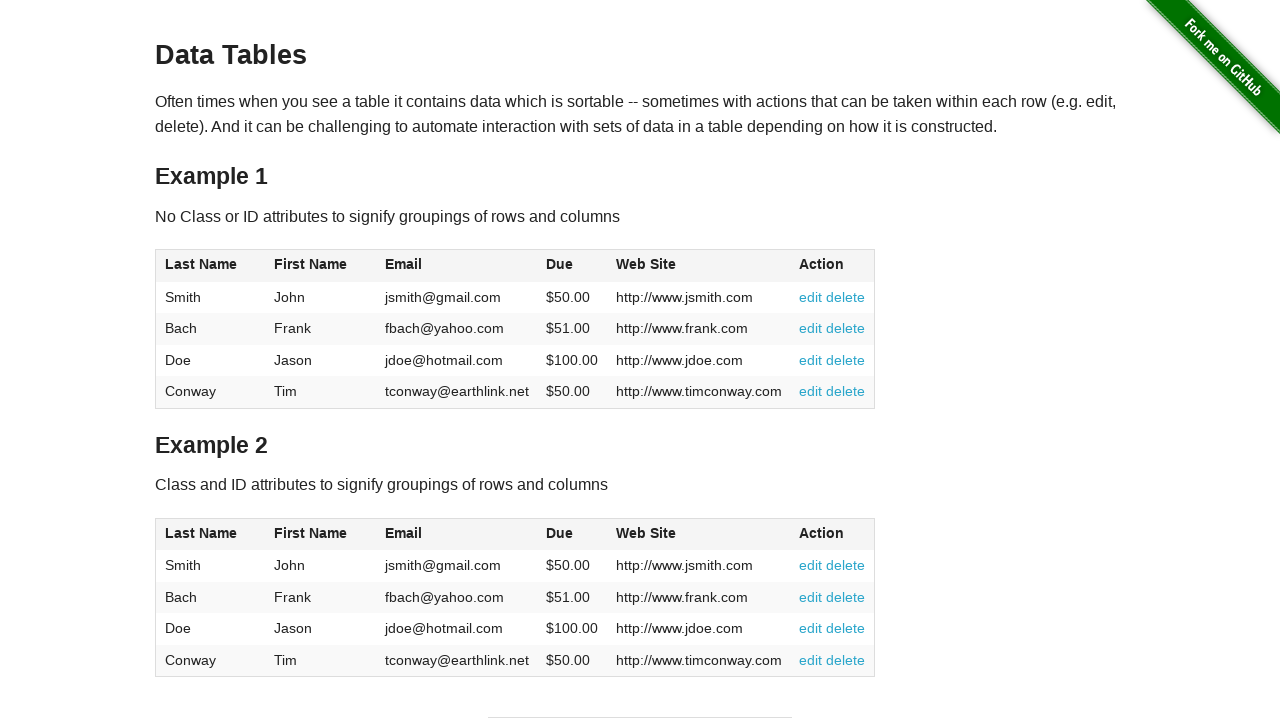

Clicked Due column header to sort ascending at (572, 266) on #table1 thead tr th:nth-of-type(4)
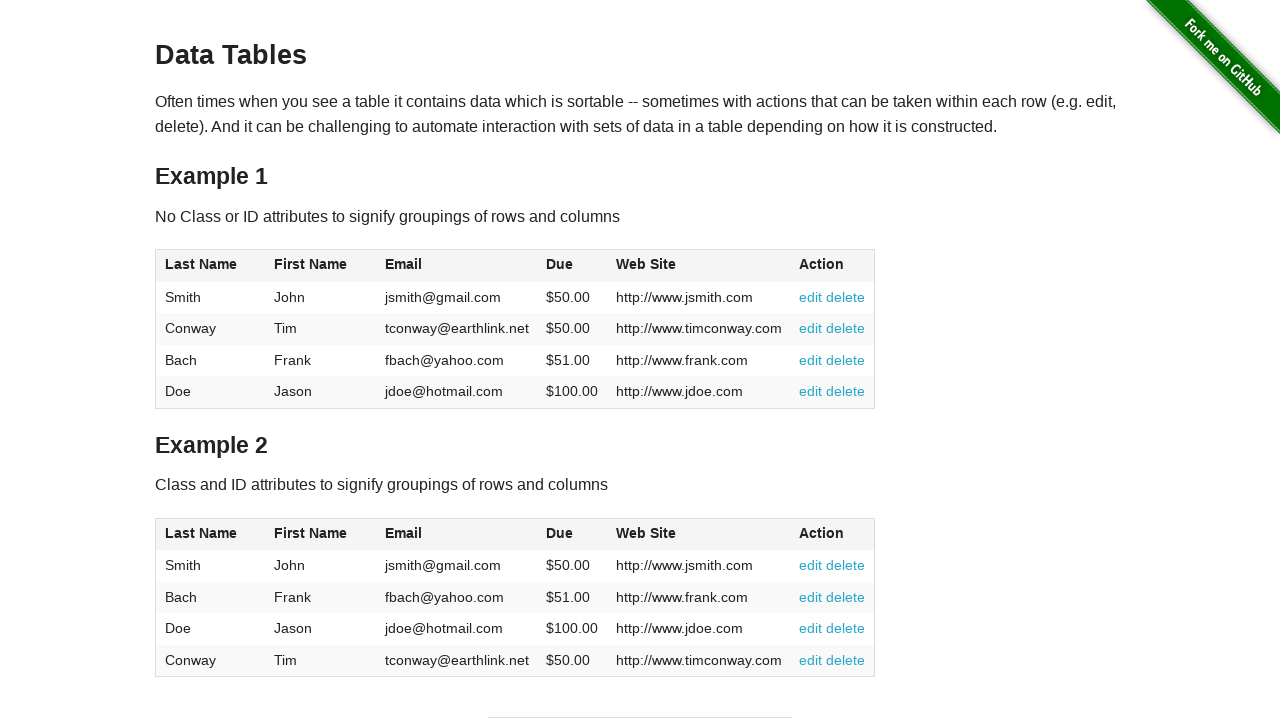

Due column table data loaded after sort
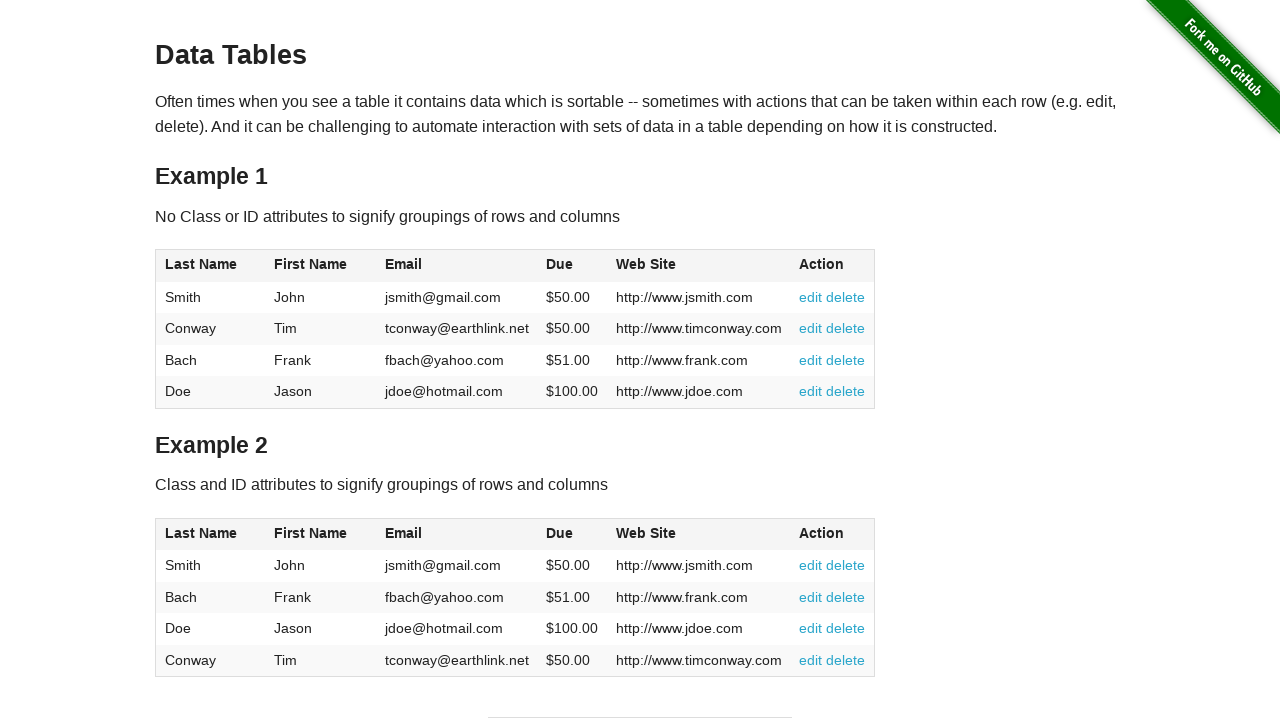

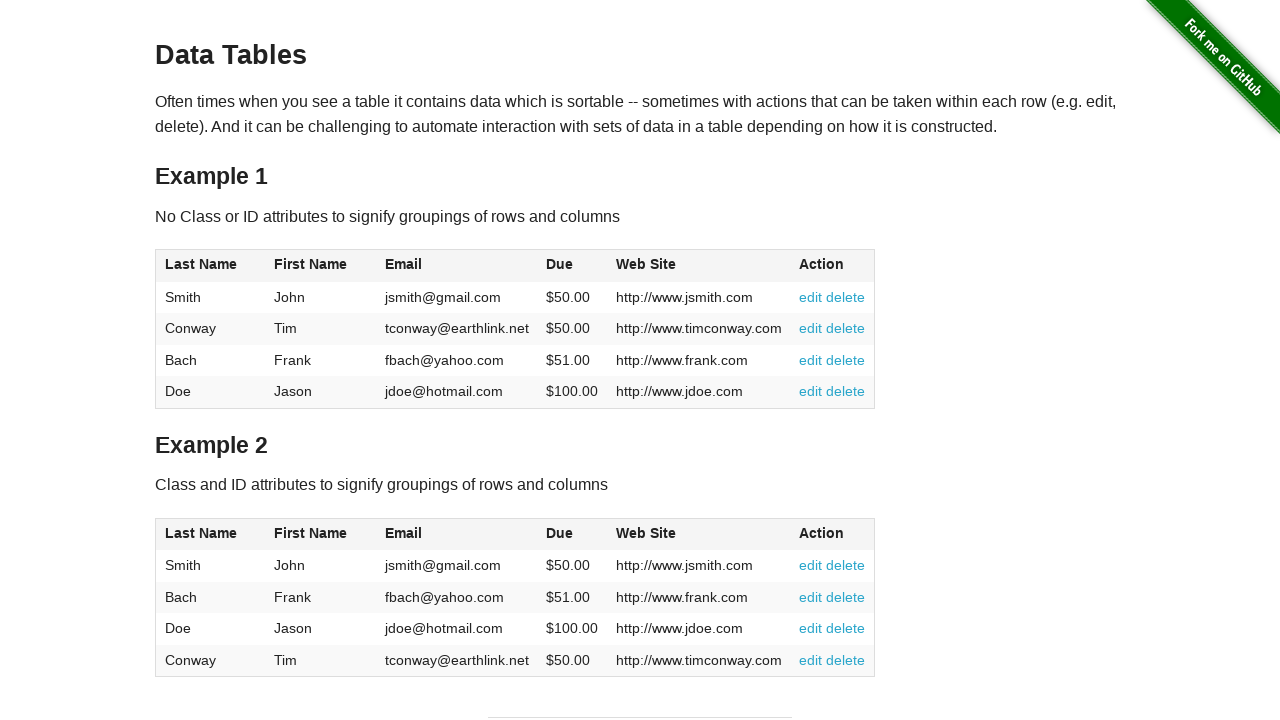